Tests sorting the Due column in ascending order on table2 using semantic class-based selectors

Starting URL: http://the-internet.herokuapp.com/tables

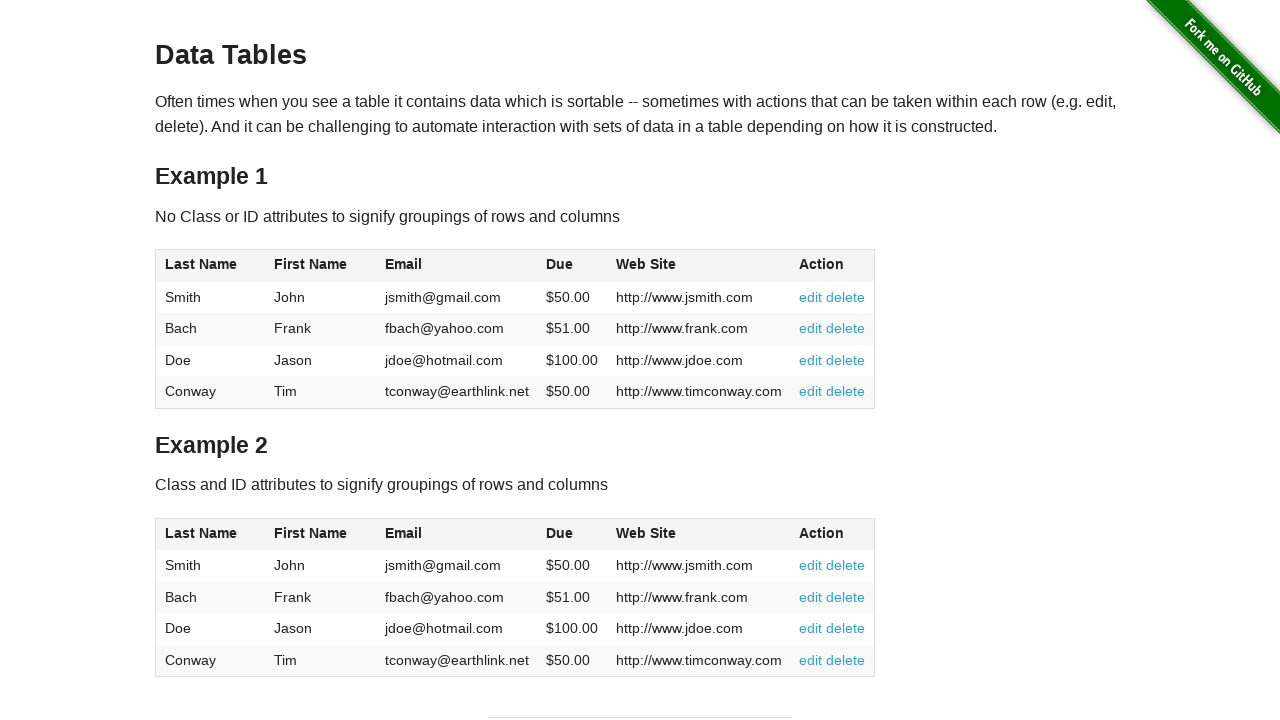

Clicked Due column header in table2 to sort at (560, 533) on #table2 thead .dues
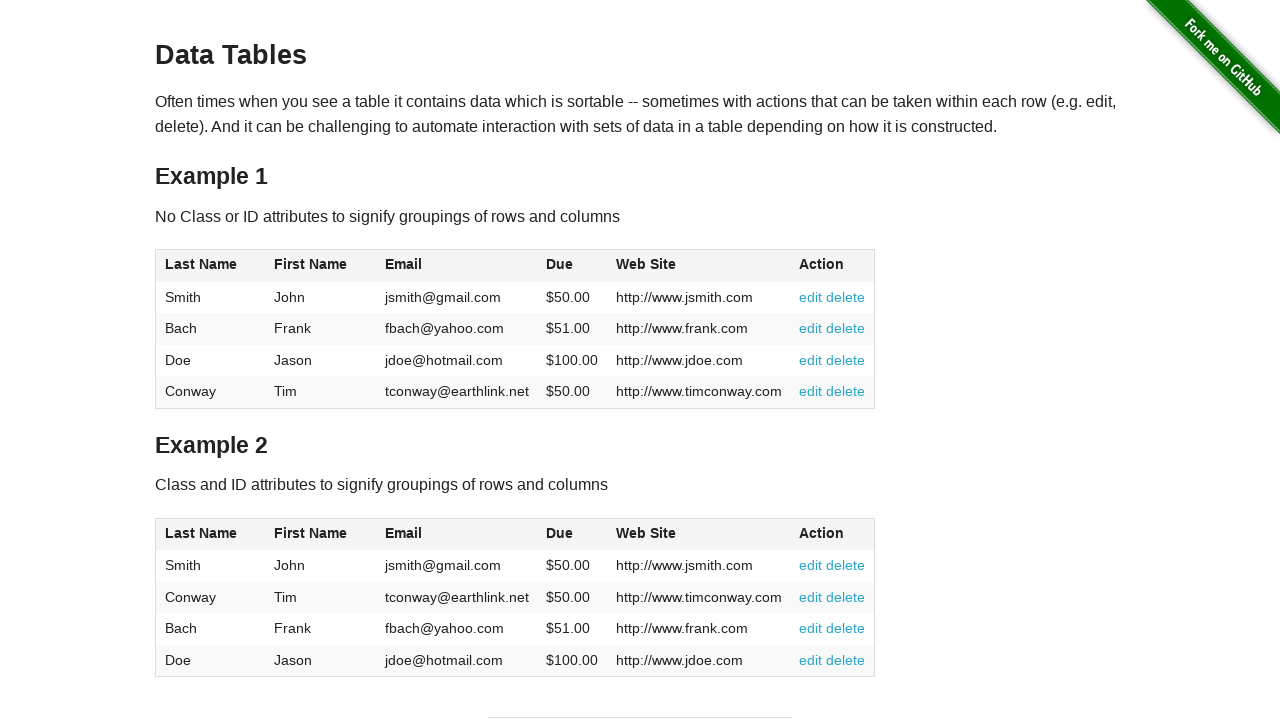

Table2 sorted in ascending order by Due column
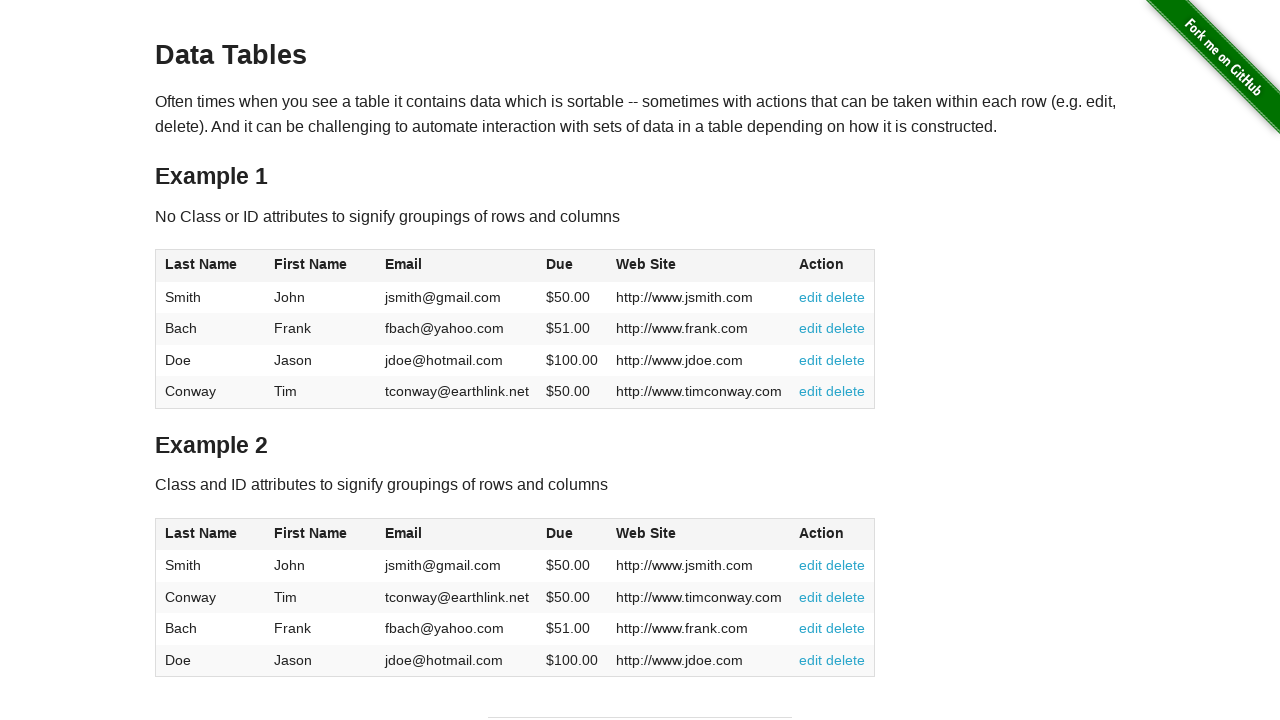

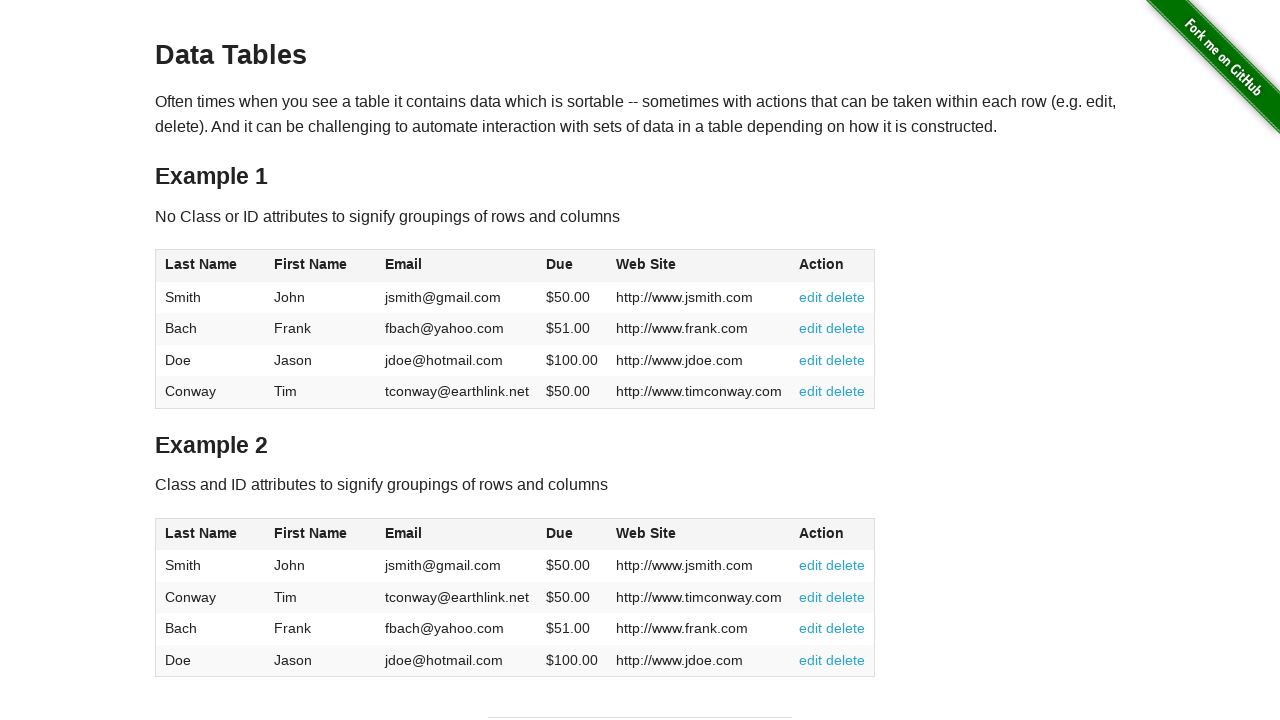